Tests browser navigation functionality by visiting multiple websites, navigating back/forward between them, and opening new tabs

Starting URL: https://bongobd.com/

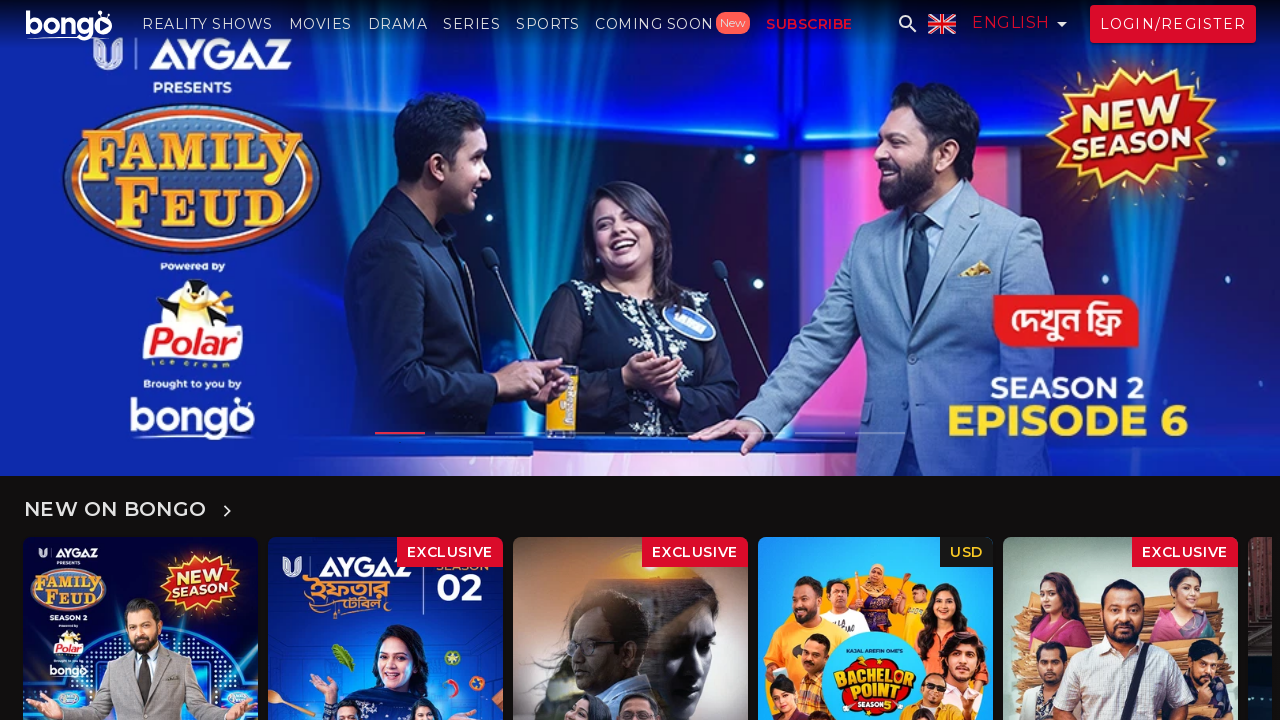

Captured page title from bongobd.com
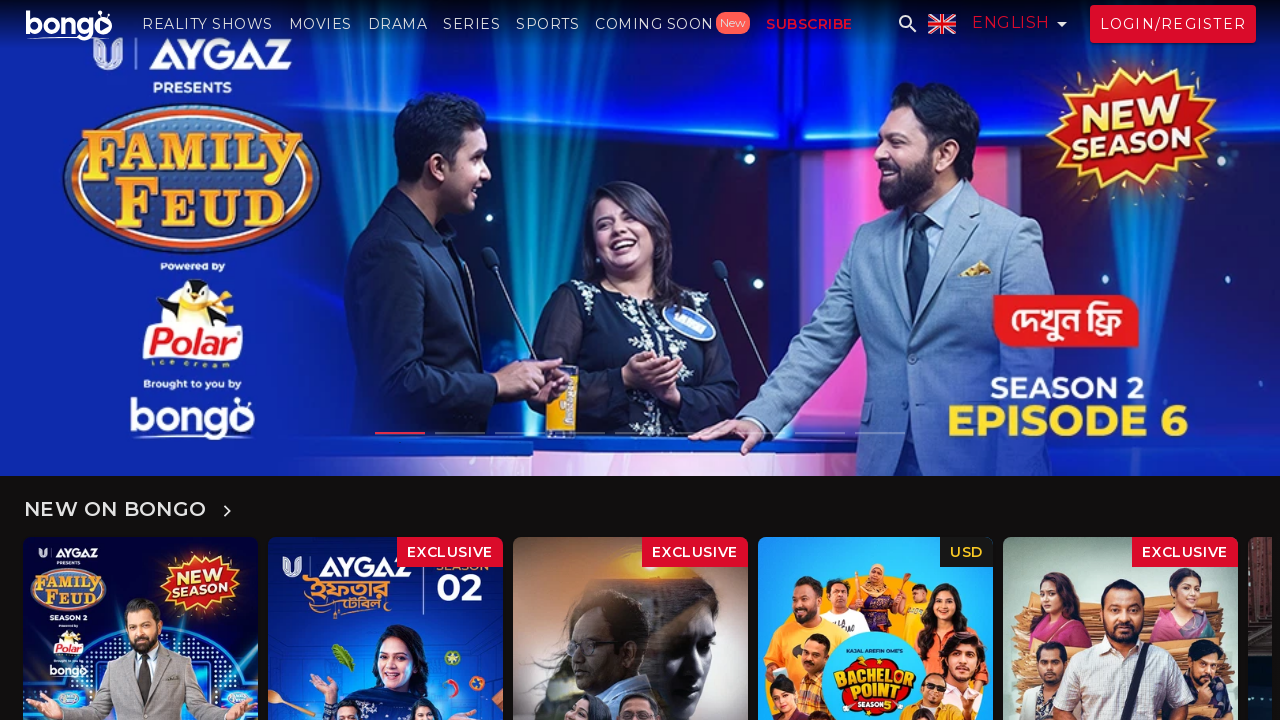

Captured current URL
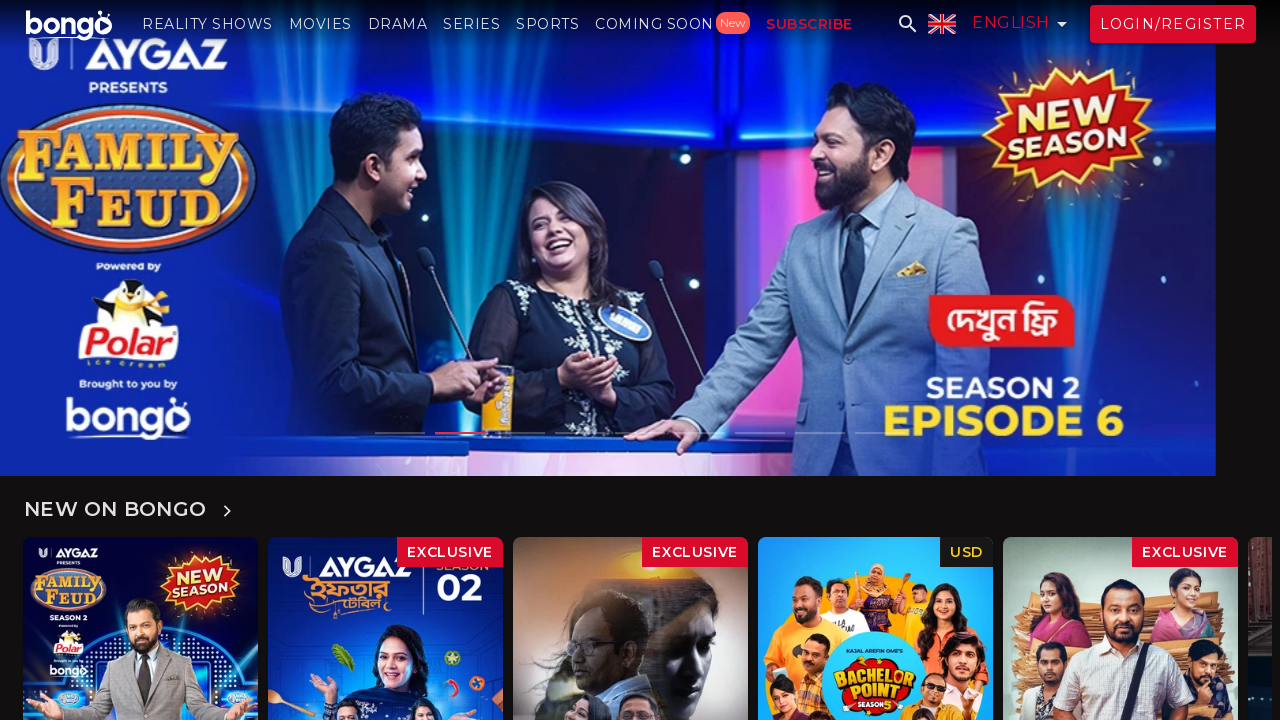

Captured page content
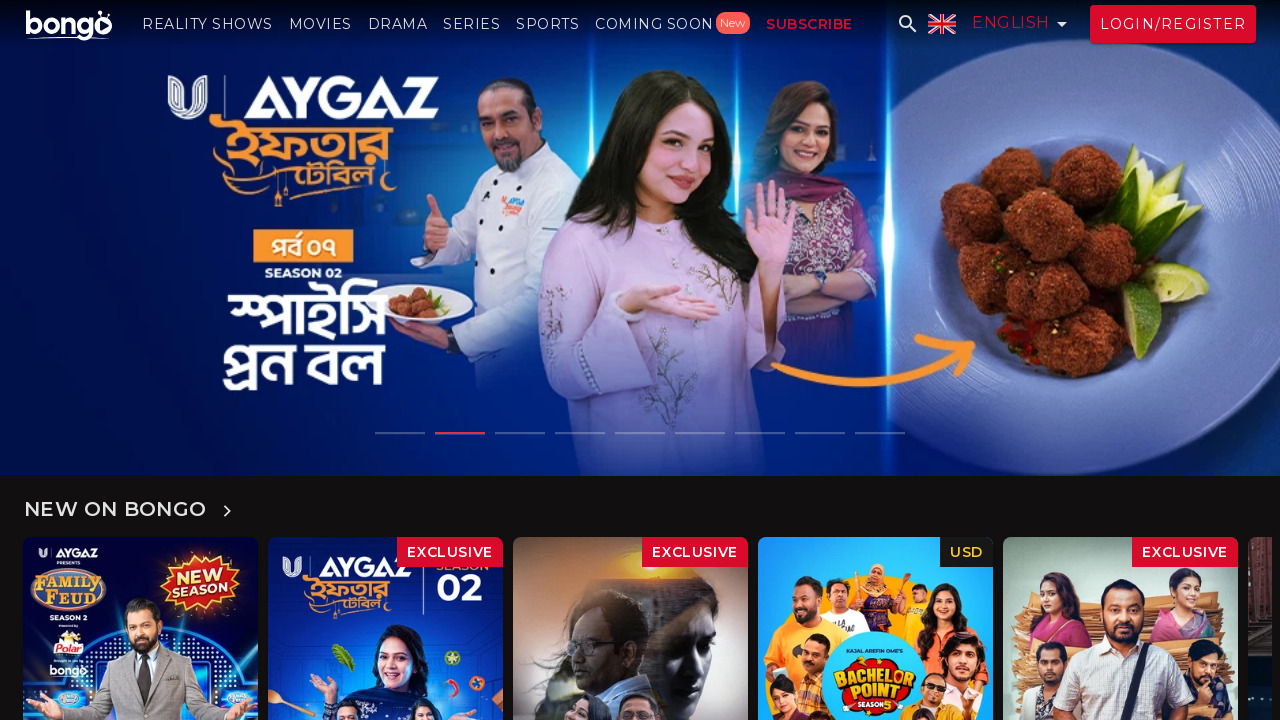

Navigated to Daraz website
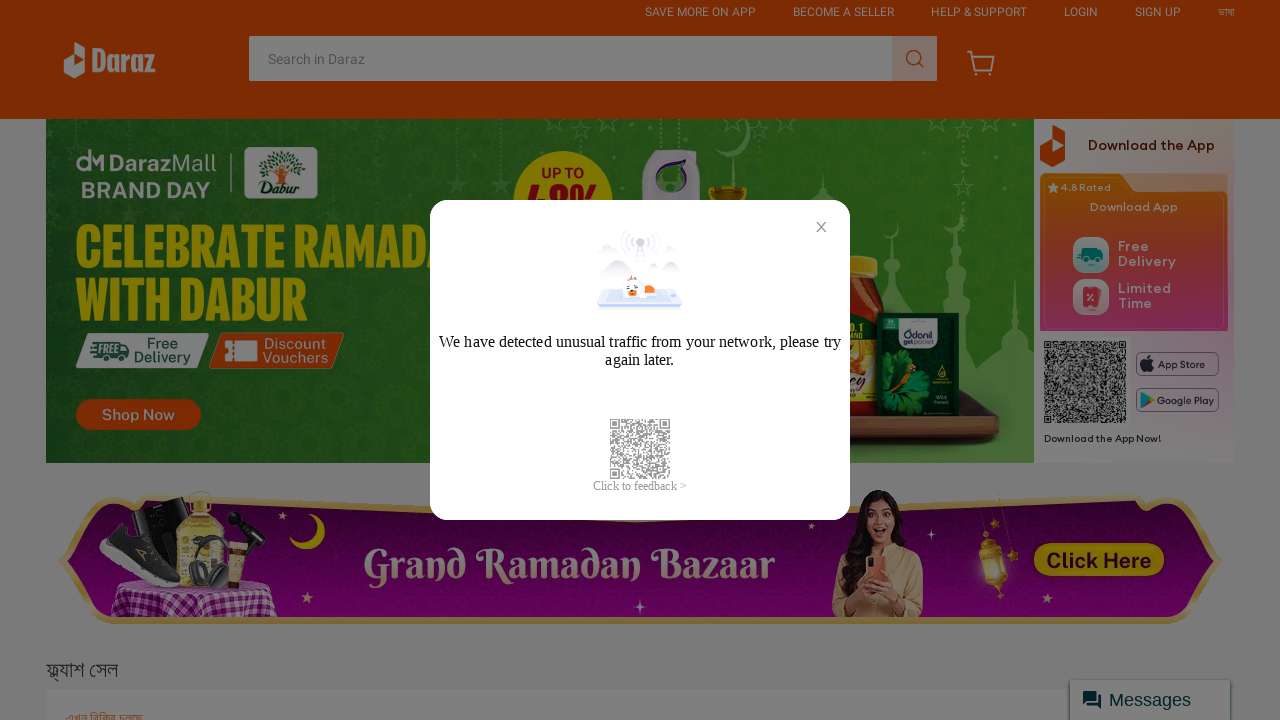

Navigated back to bongobd.com
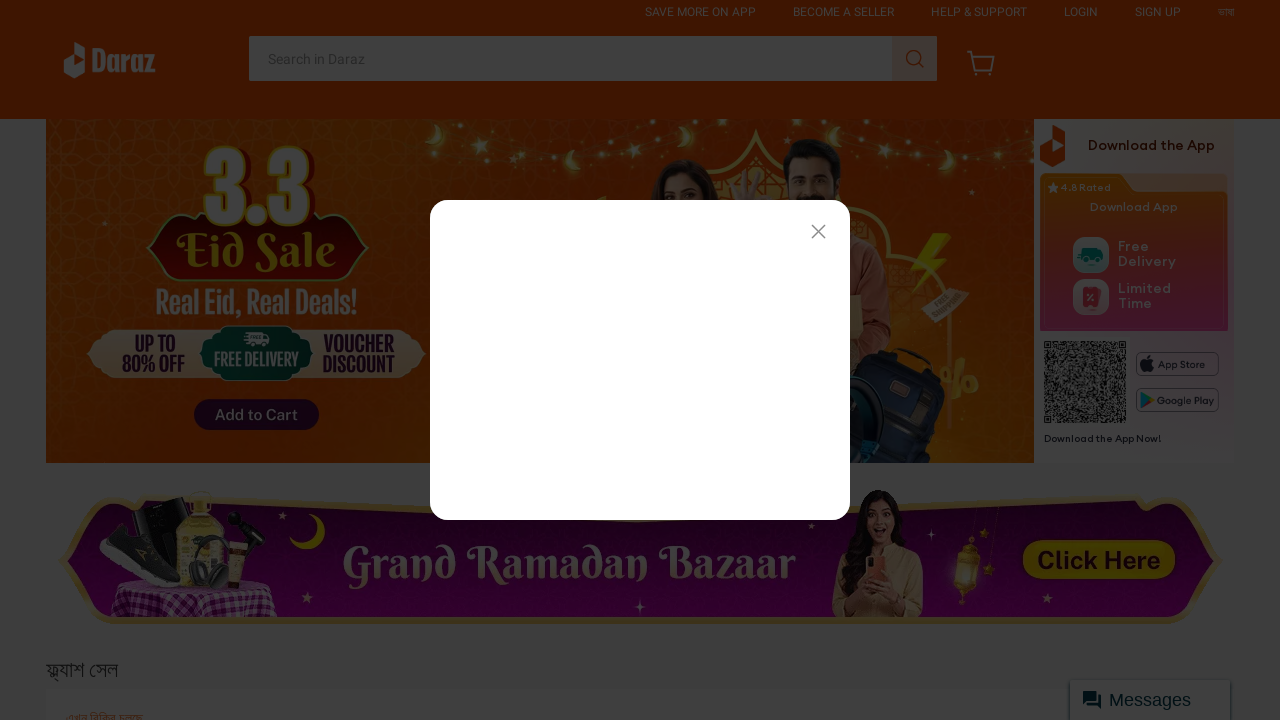

Opened new tab/page
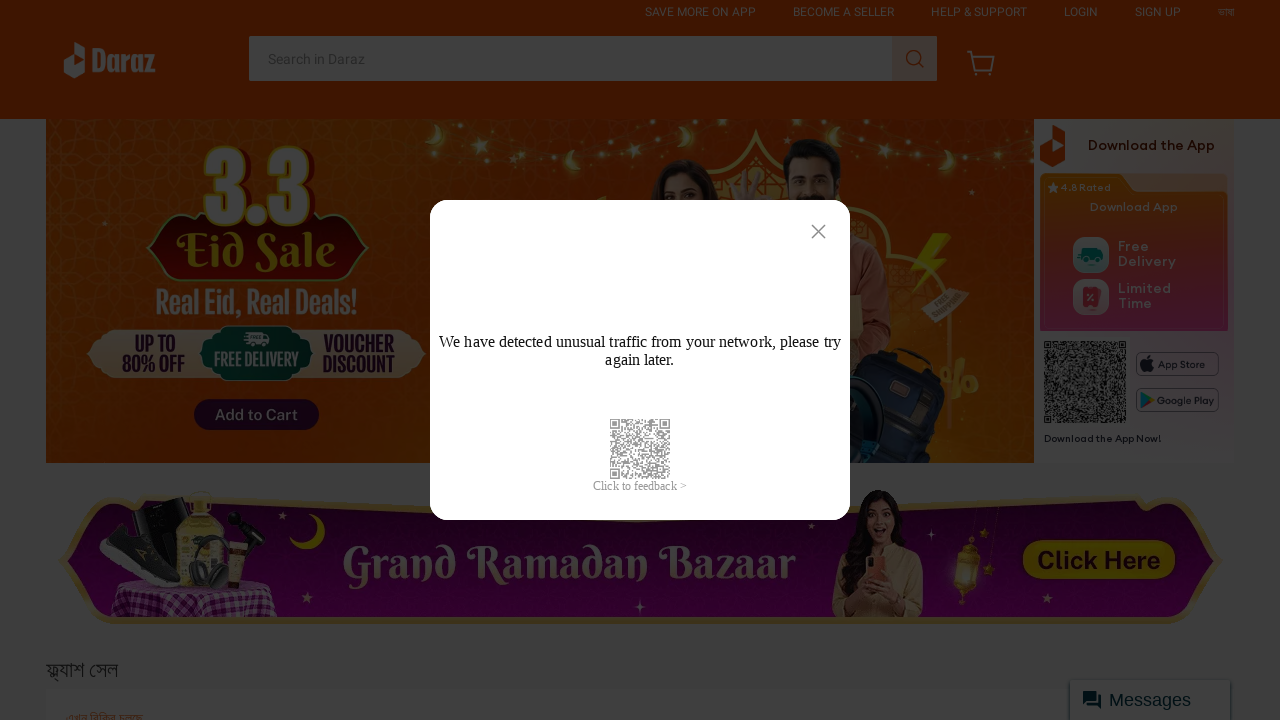

Navigated new tab to Rokomari website
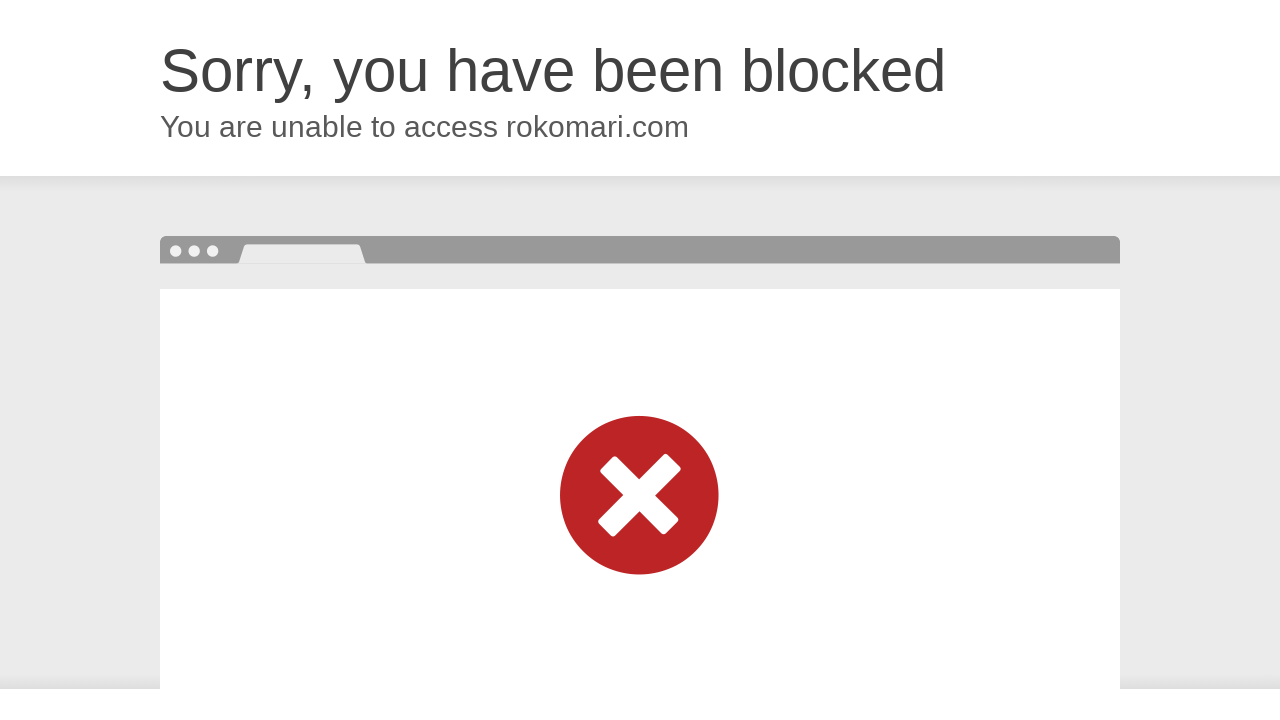

Closed the new tab
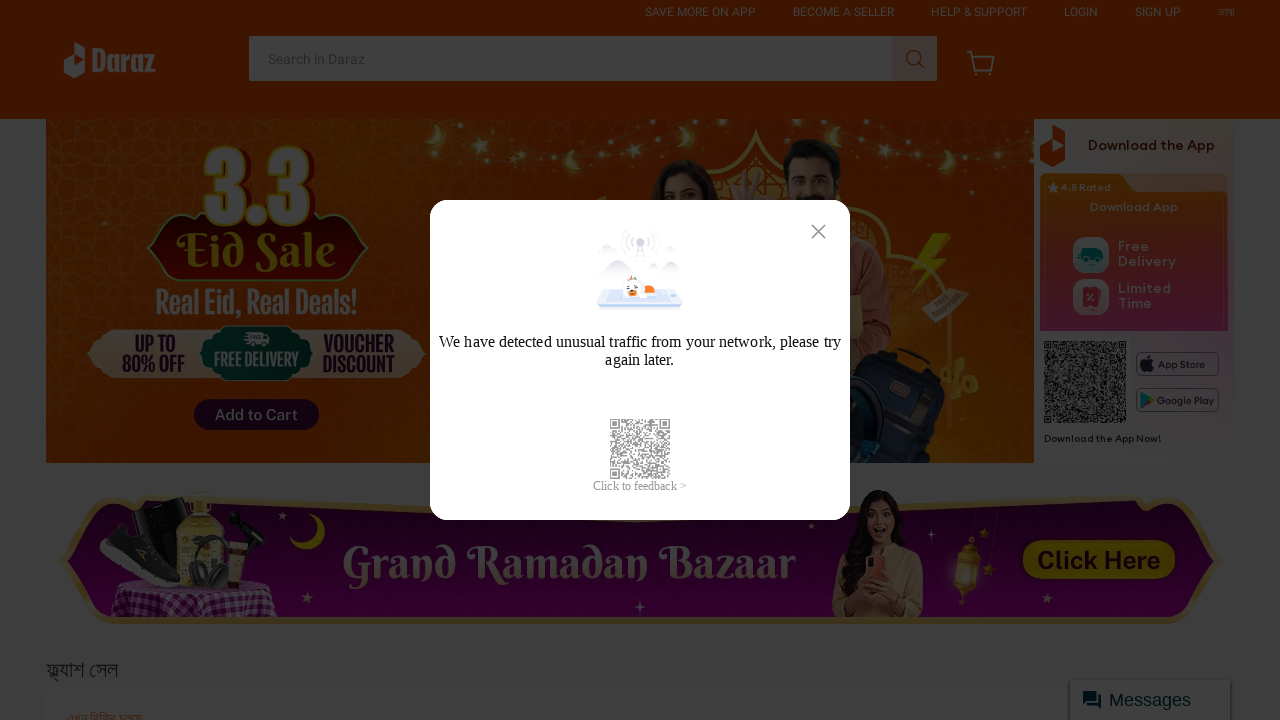

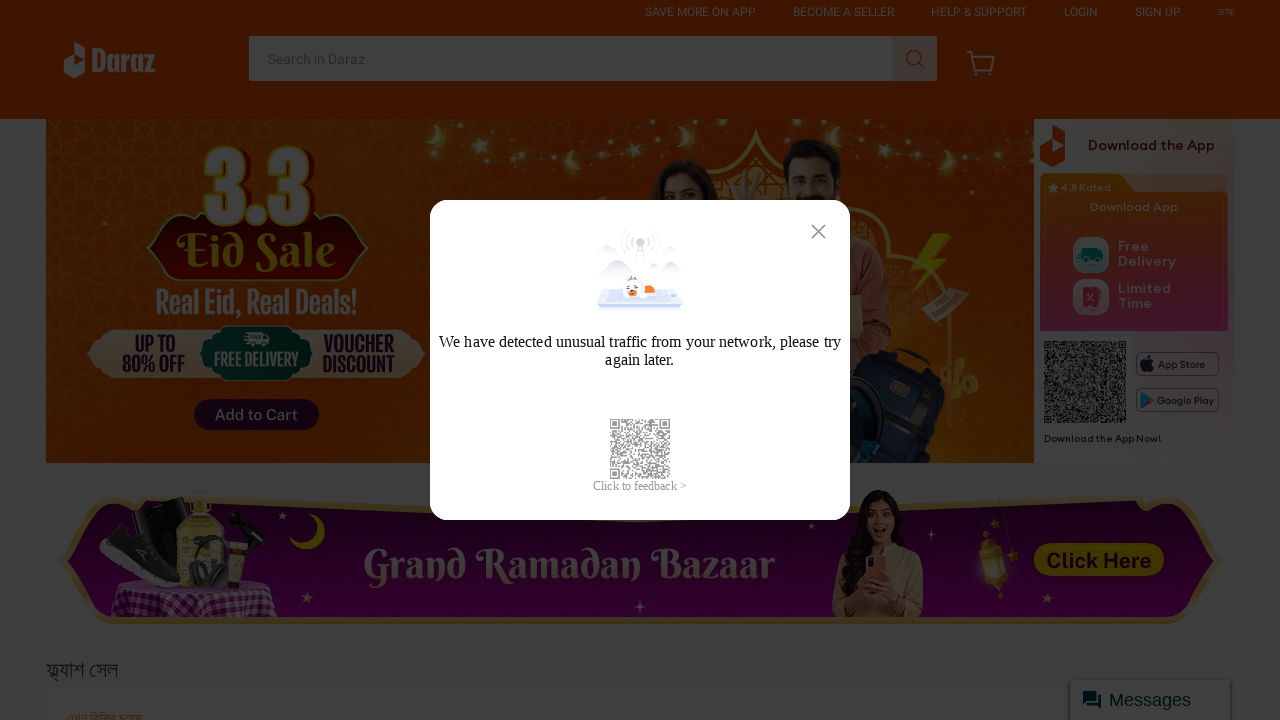